Tests HSBC fund screener functionality by setting risk level to "Speculative - 5", clicking search, navigating to Holdings tab, and selecting "Top 5 bond sector" subtab.

Starting URL: https://investments3.personal-banking.hsbc.com.hk/public/utb/en-gb/fundScreener

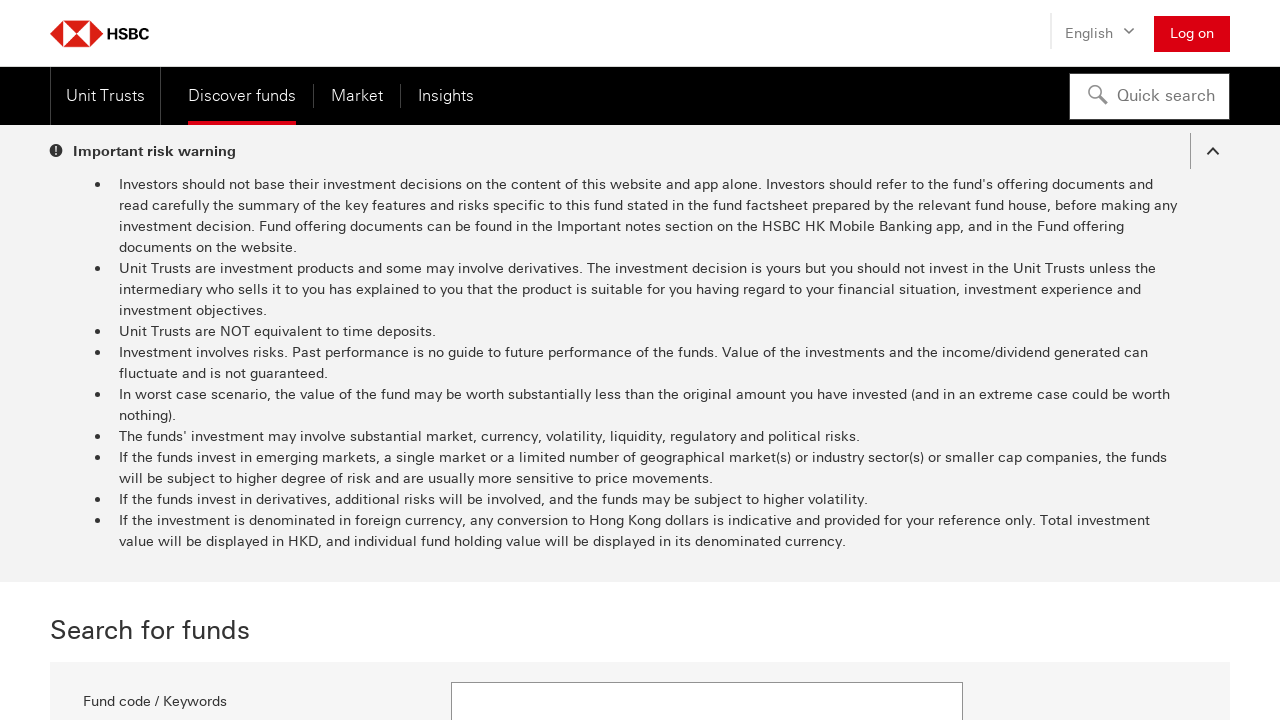

Waited for page to load with networkidle state
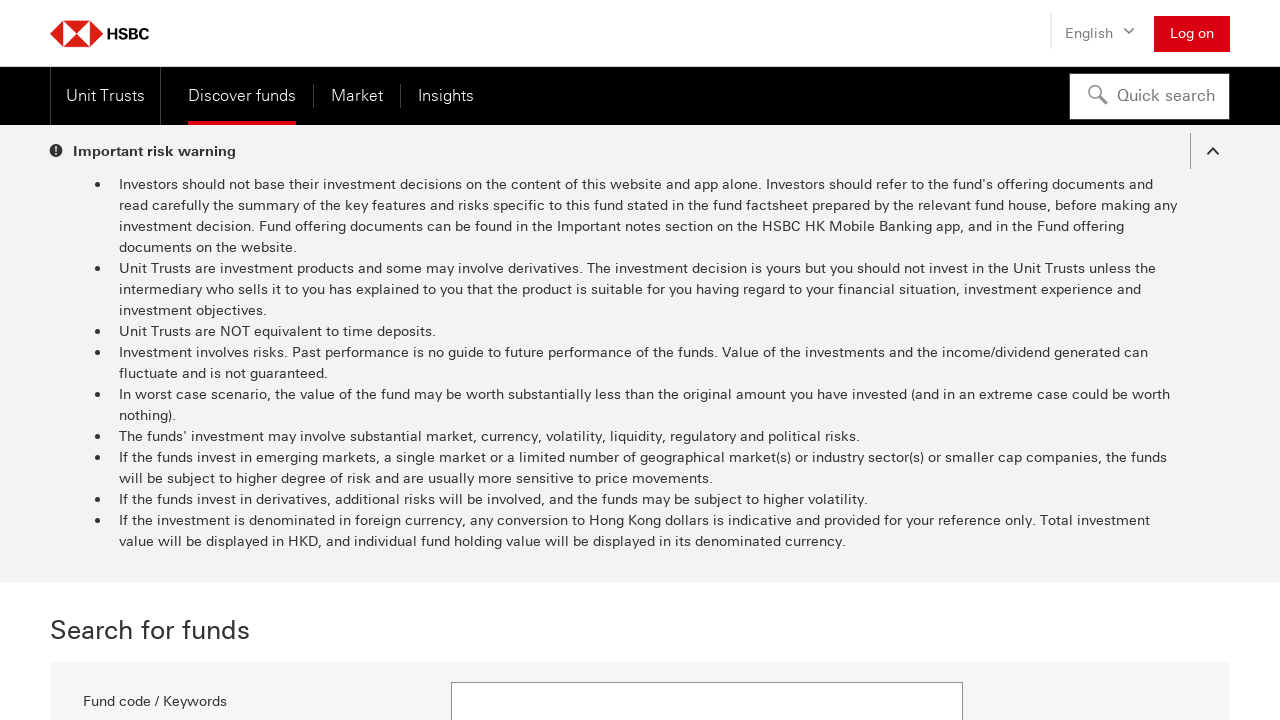

Risk level dropdown appeared
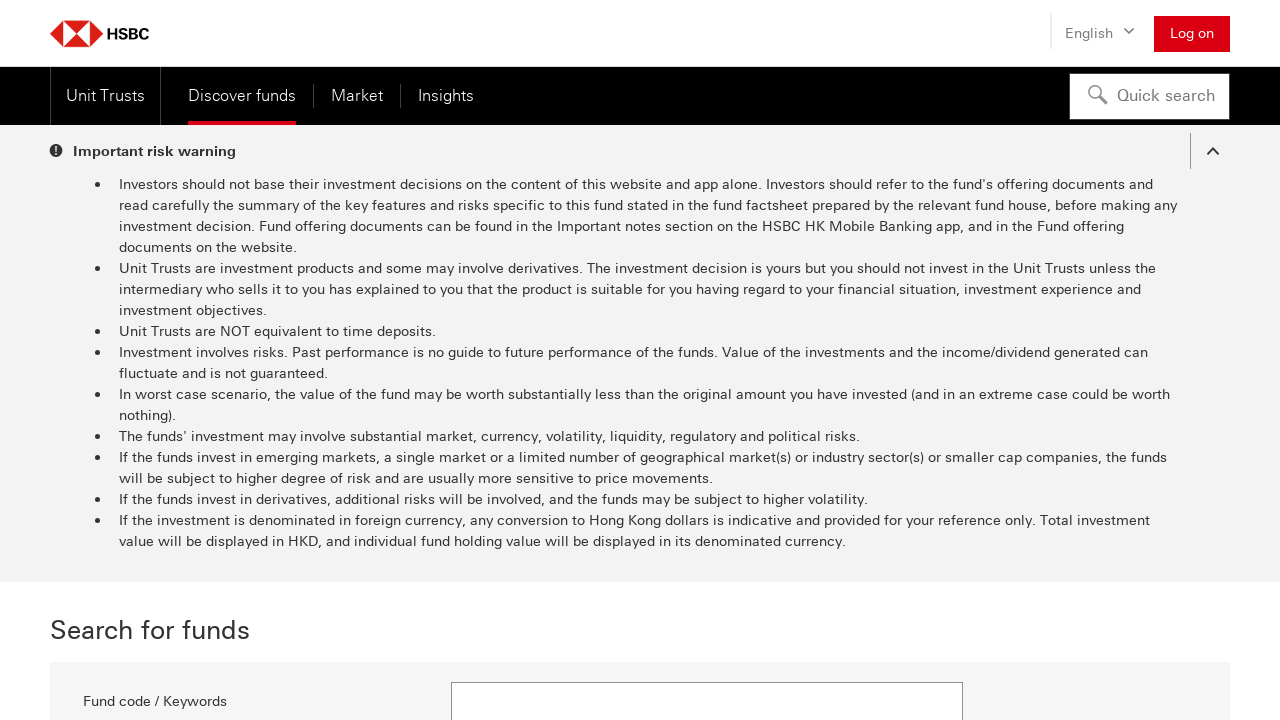

Clicked risk level dropdown to open options at (707, 360) on #dropdown-riskLevel
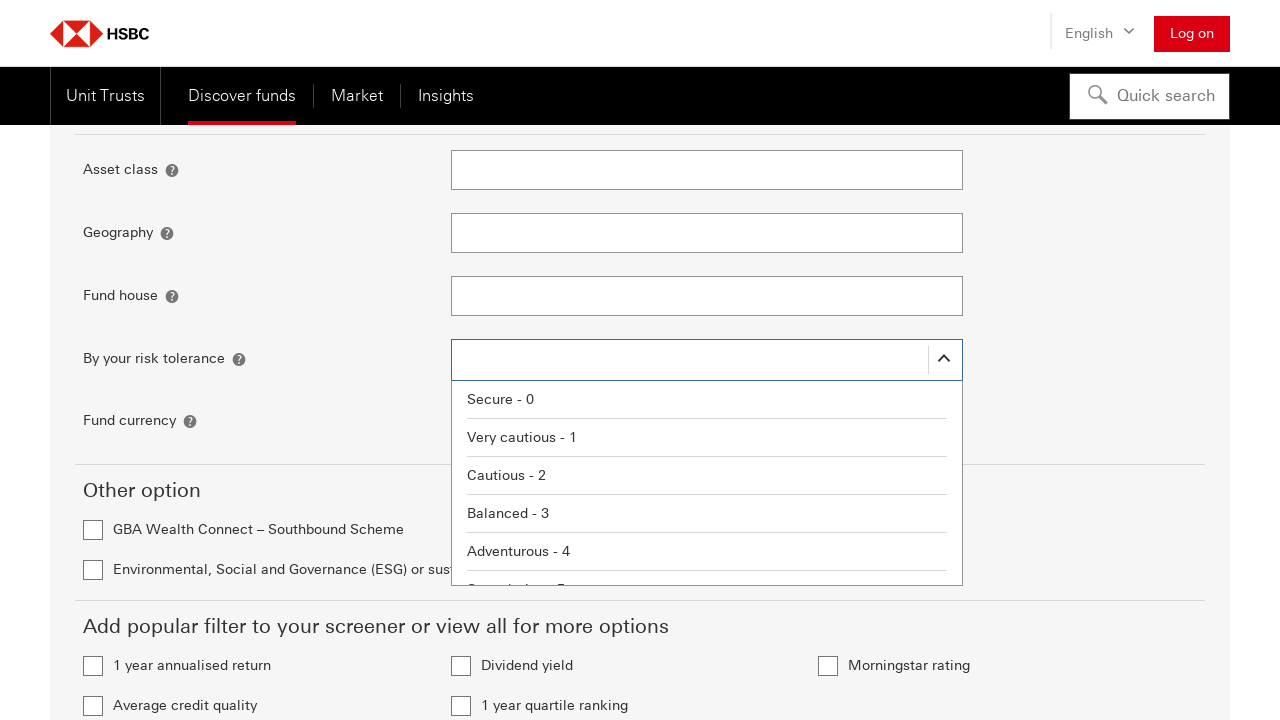

Waited for dropdown menu to fully expand
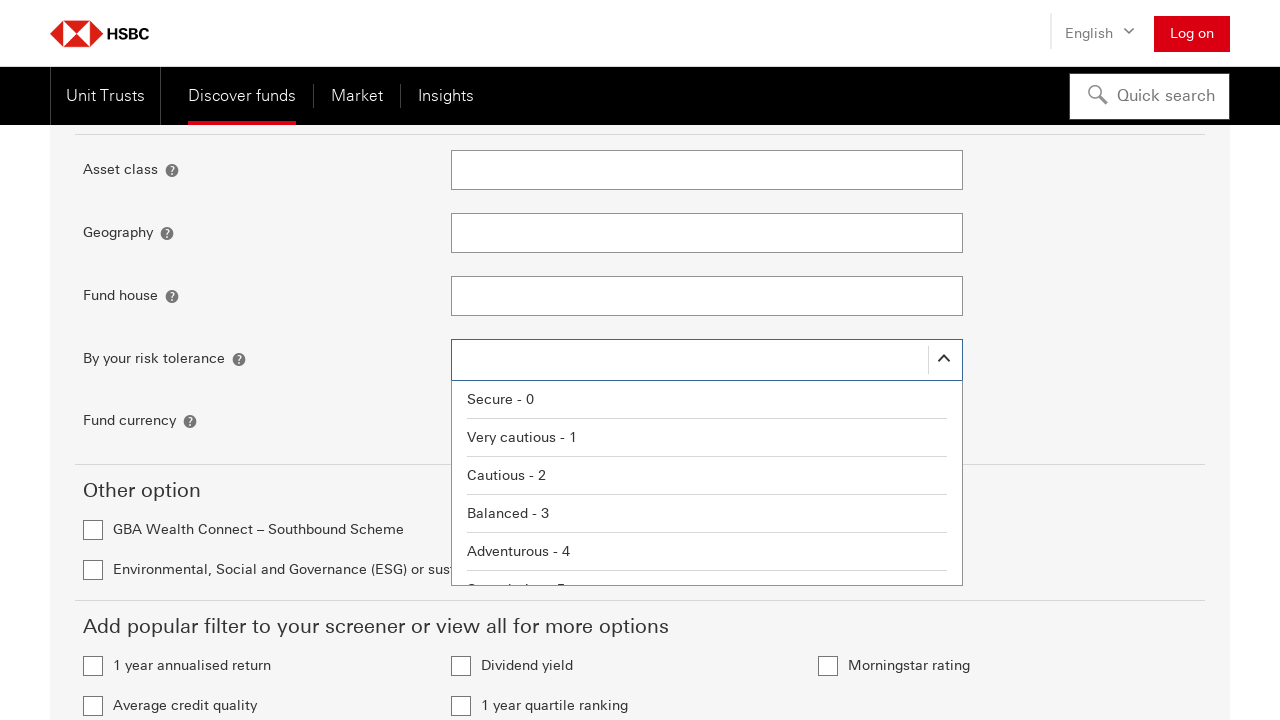

Speculative - 5 option became visible
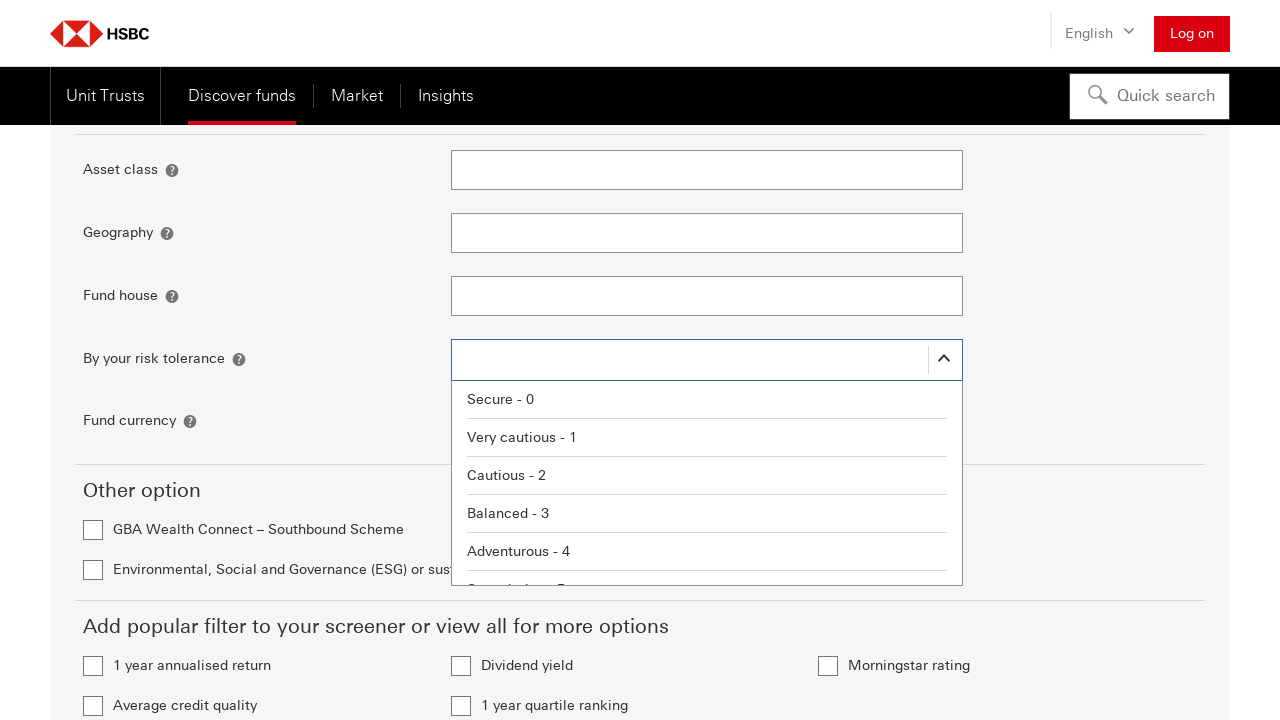

Selected 'Speculative - 5' risk level at (707, 566) on li:has-text("Speculative - 5")
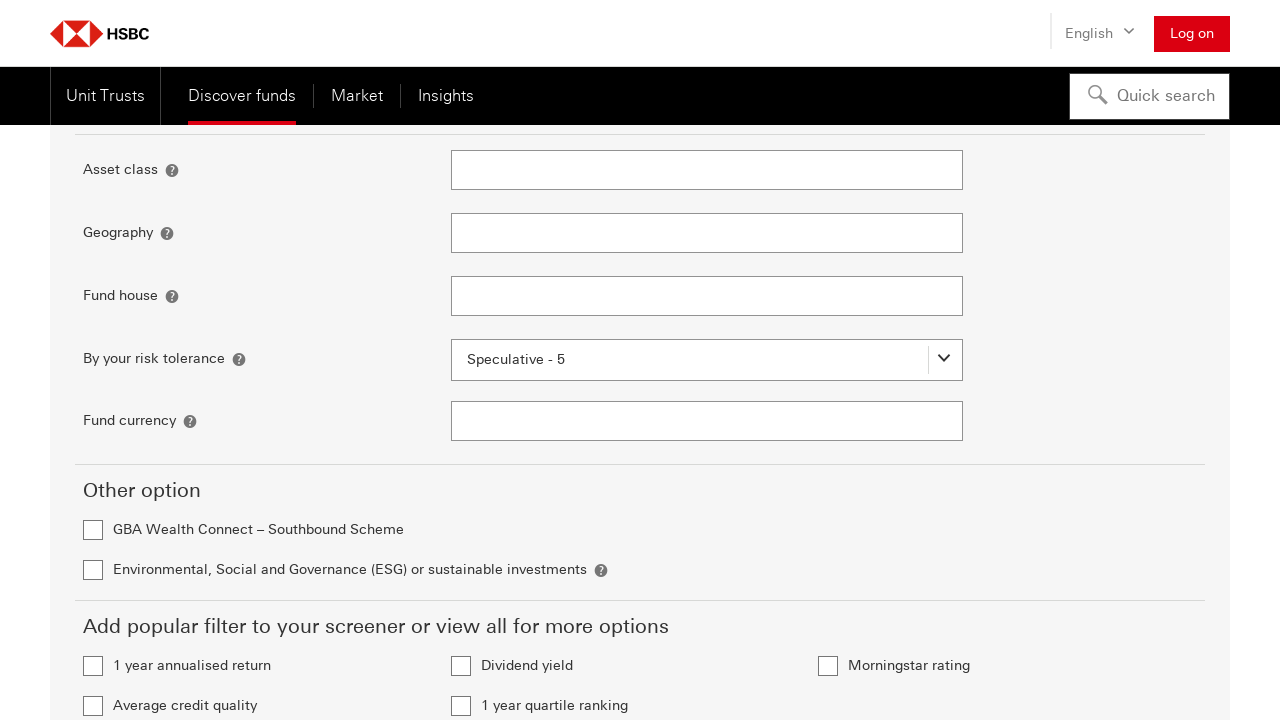

Waited for risk level selection to be processed
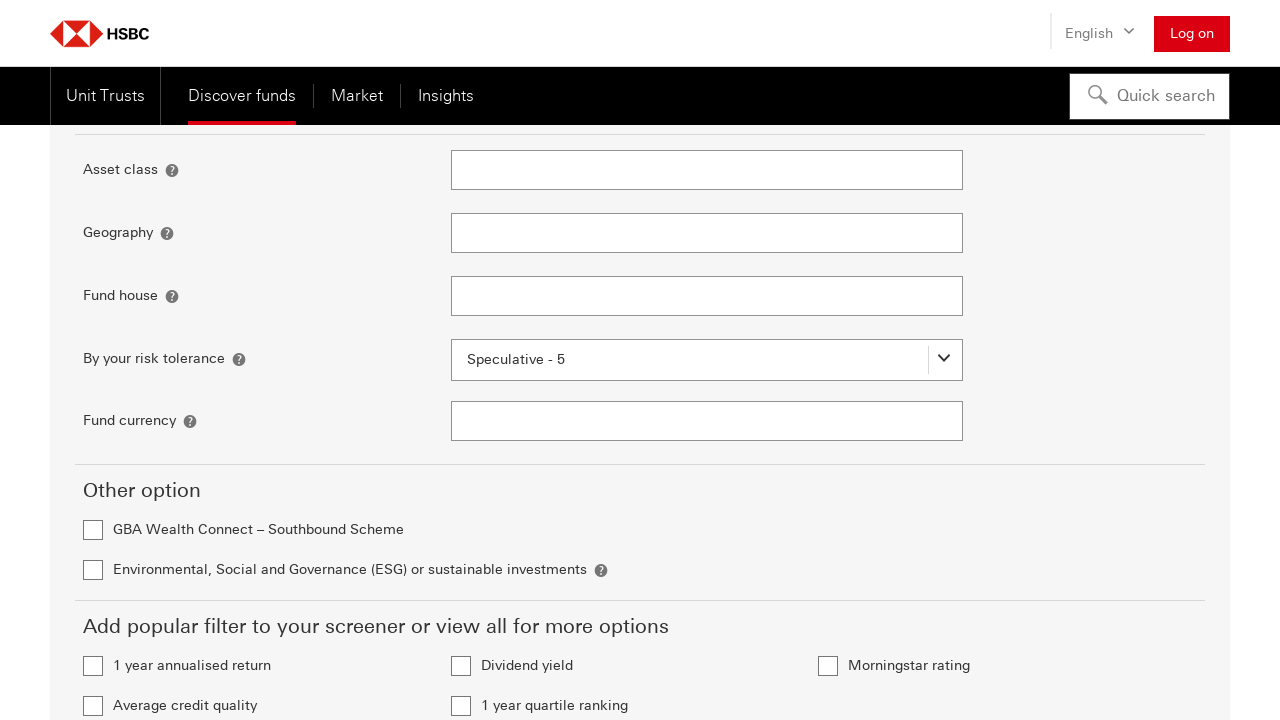

Search button became visible
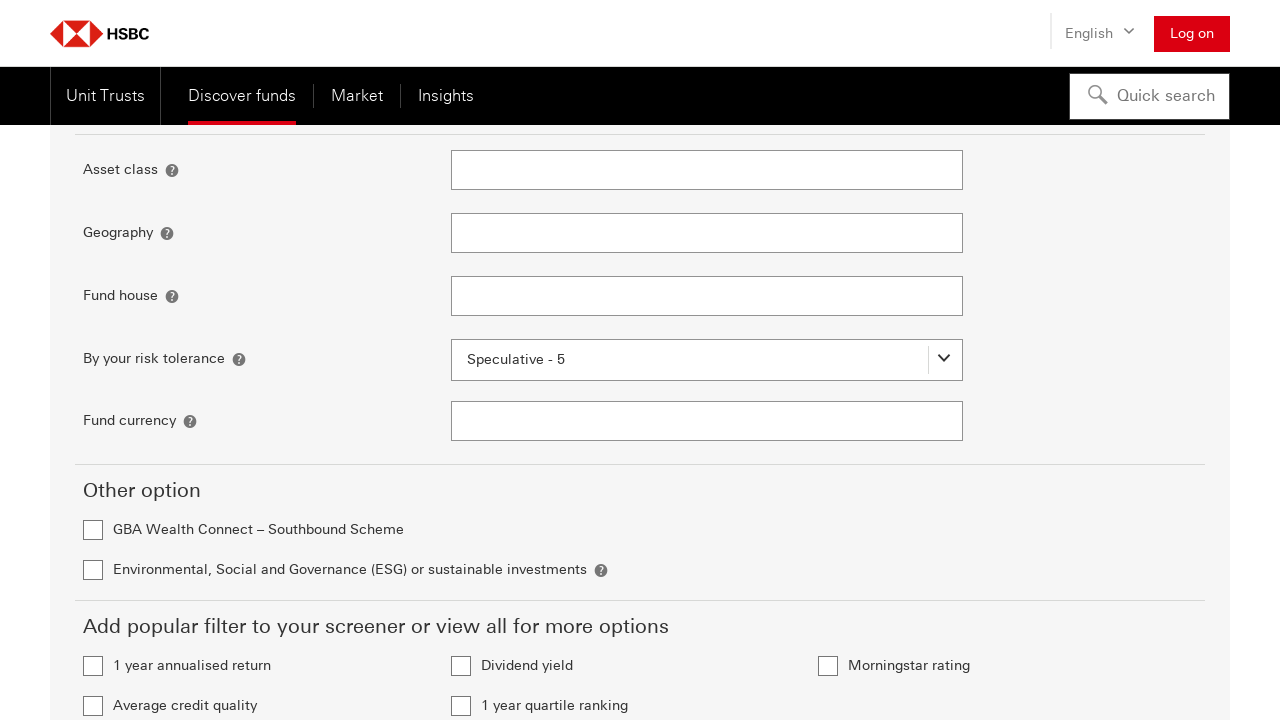

Clicked search button to apply risk level filter at (1151, 393) on a[data-testid="Search"]
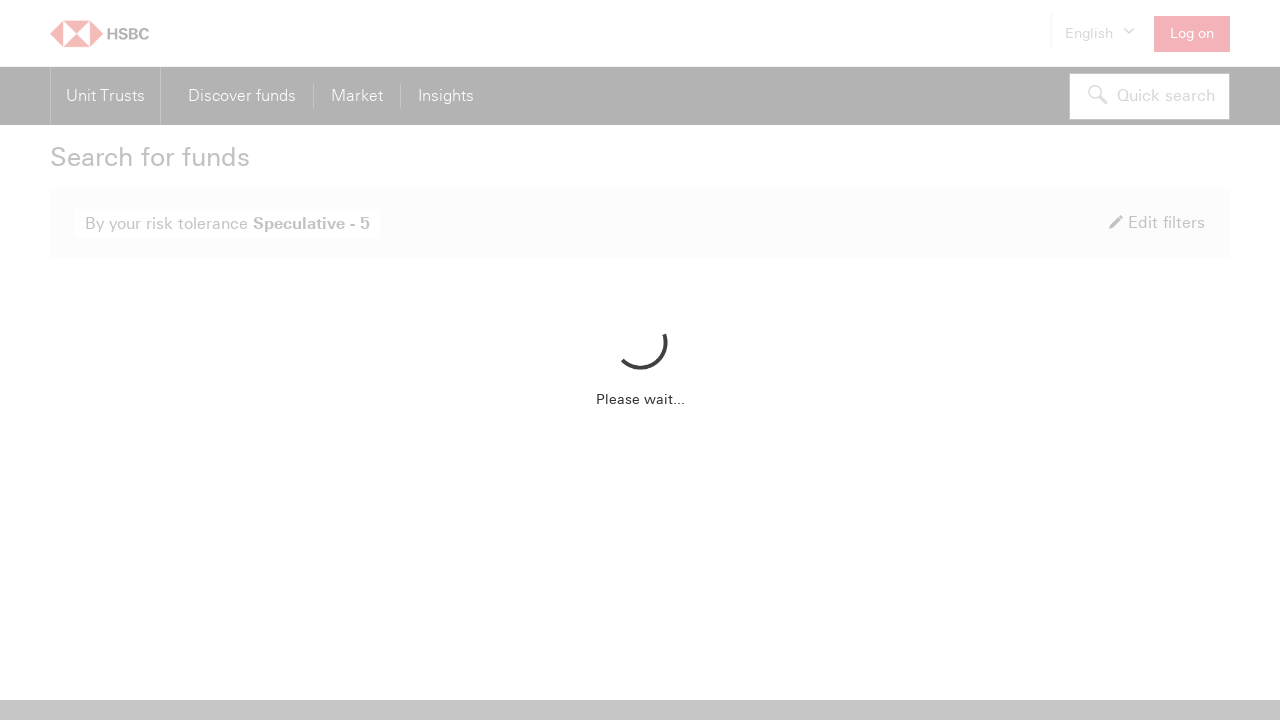

Waited for search results to load
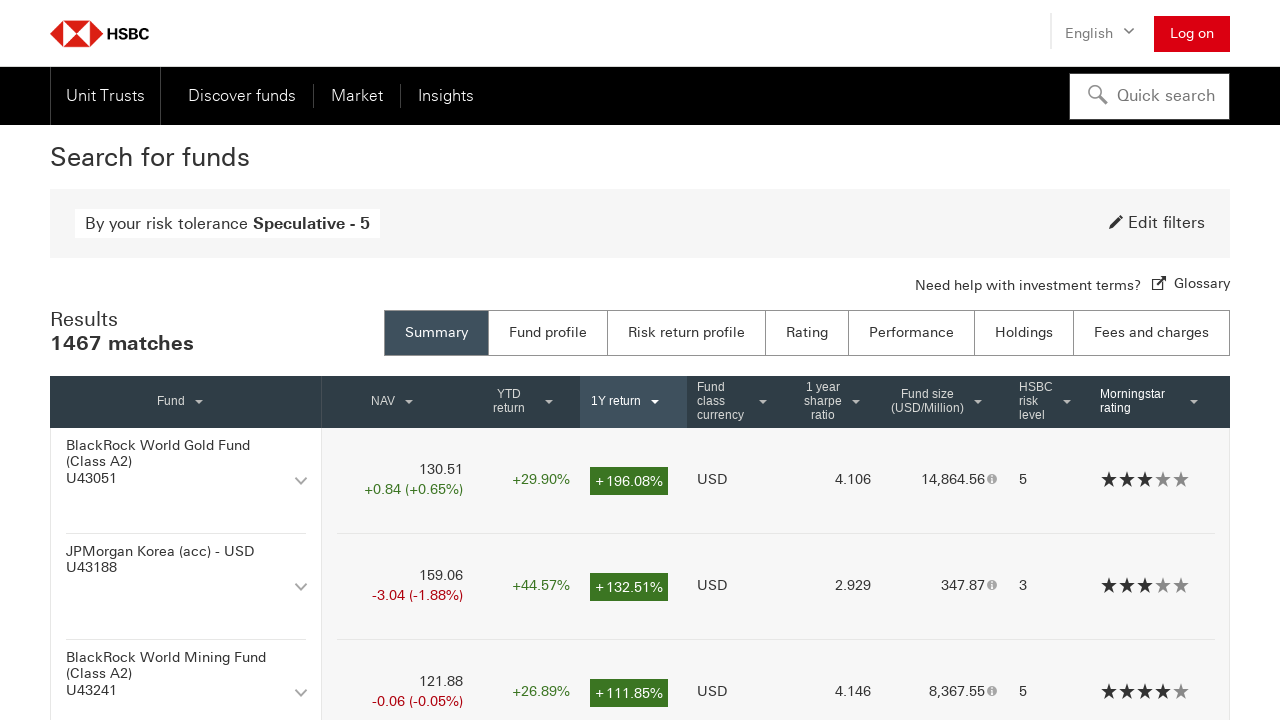

Holdings tab became visible
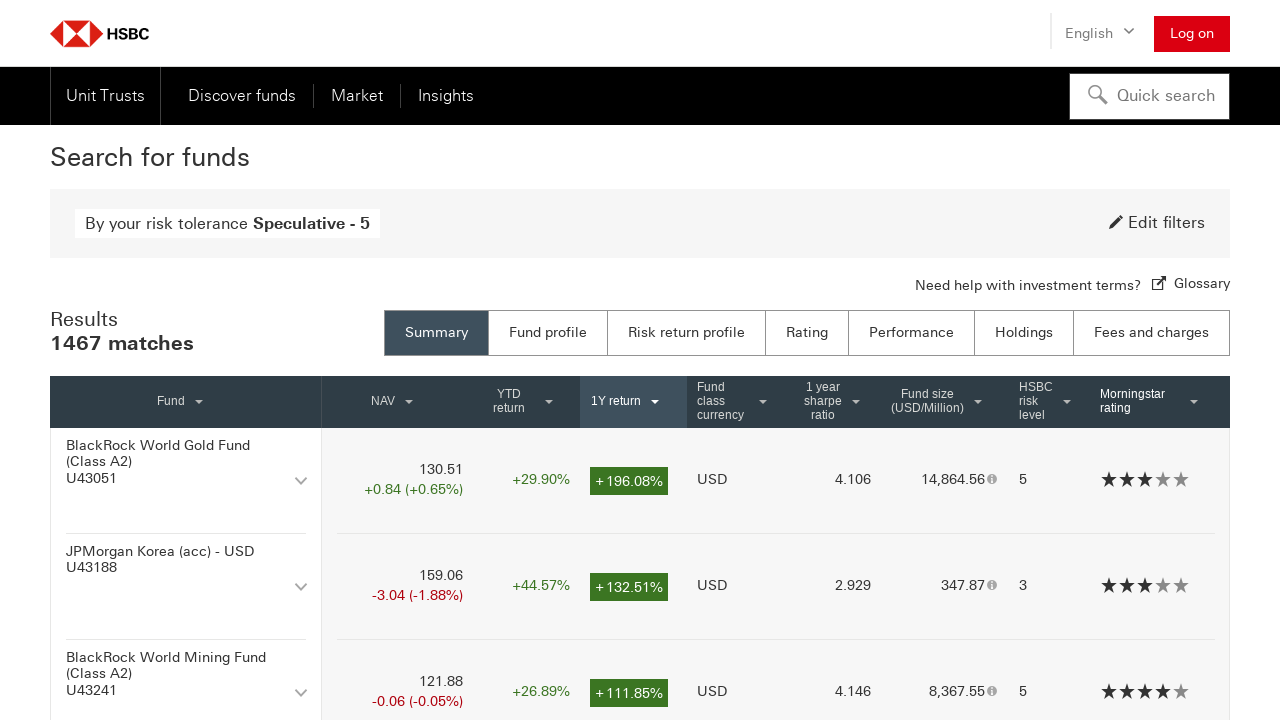

Clicked Holdings tab to navigate to holdings view at (1024, 333) on button:has-text("Holdings"), a:has-text("Holdings"), [data-testid*="holdings"], 
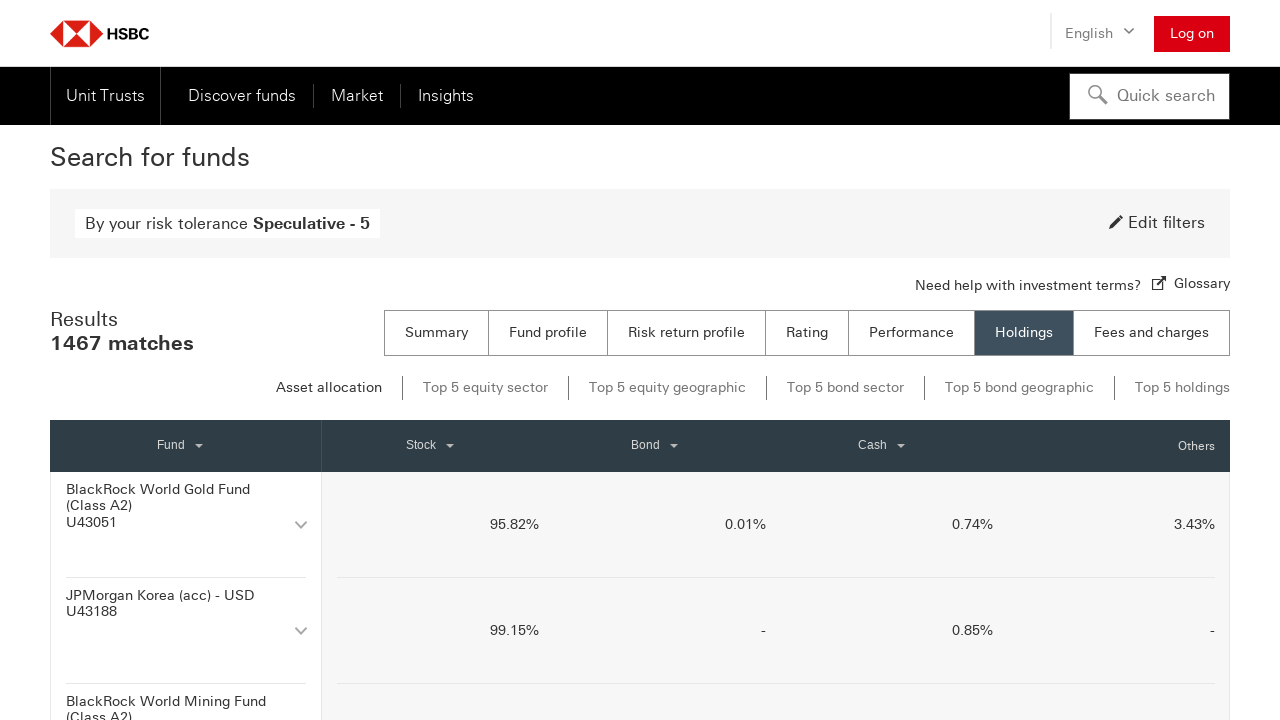

Waited for Holdings tab content to load
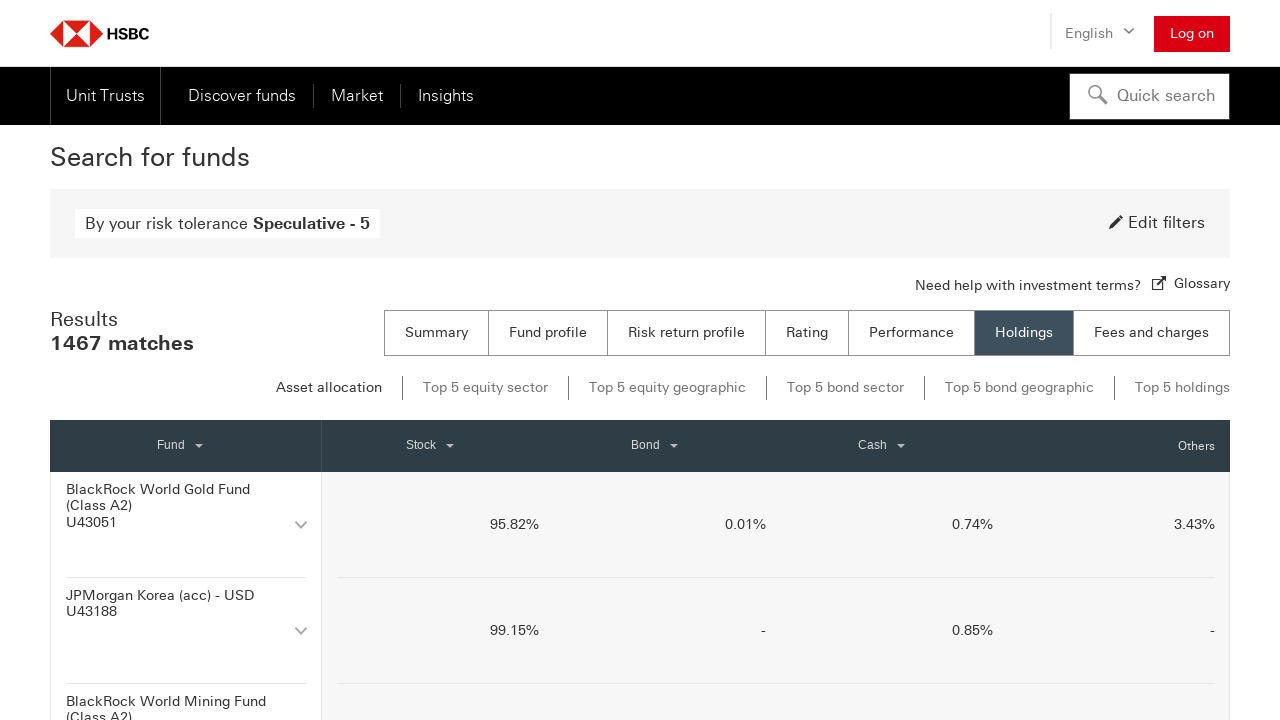

Top 5 bond sector subtab became visible
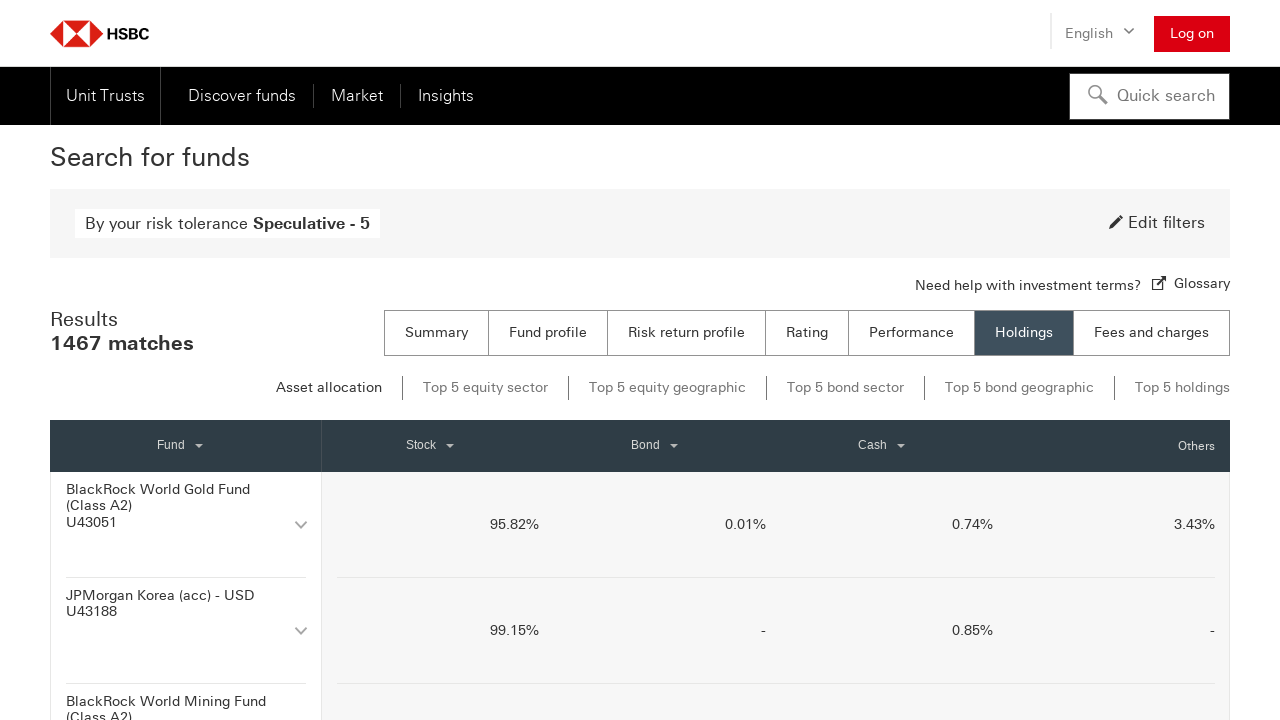

Clicked 'Top 5 bond sector' subtab at (845, 388) on li:has-text("Top 5 bond sector"), button:has-text("Top 5 bond sector"), a:has-te
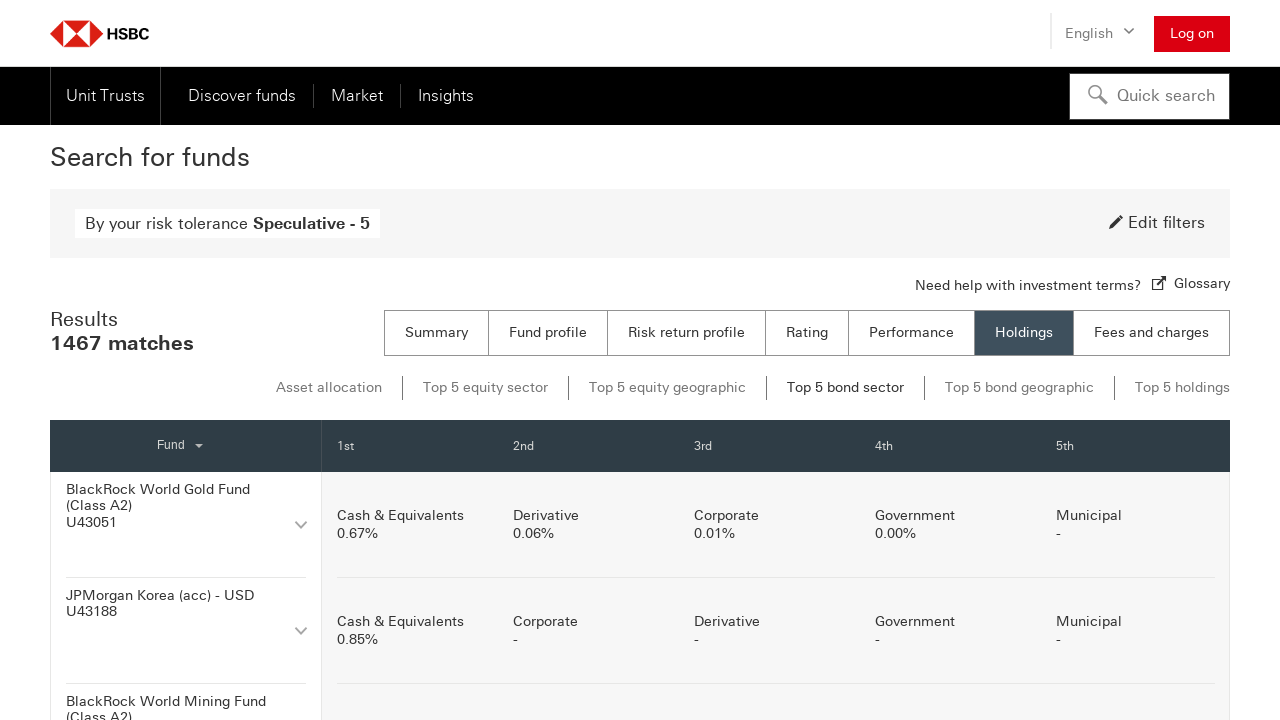

Waited for Top 5 bond sector subtab content to load
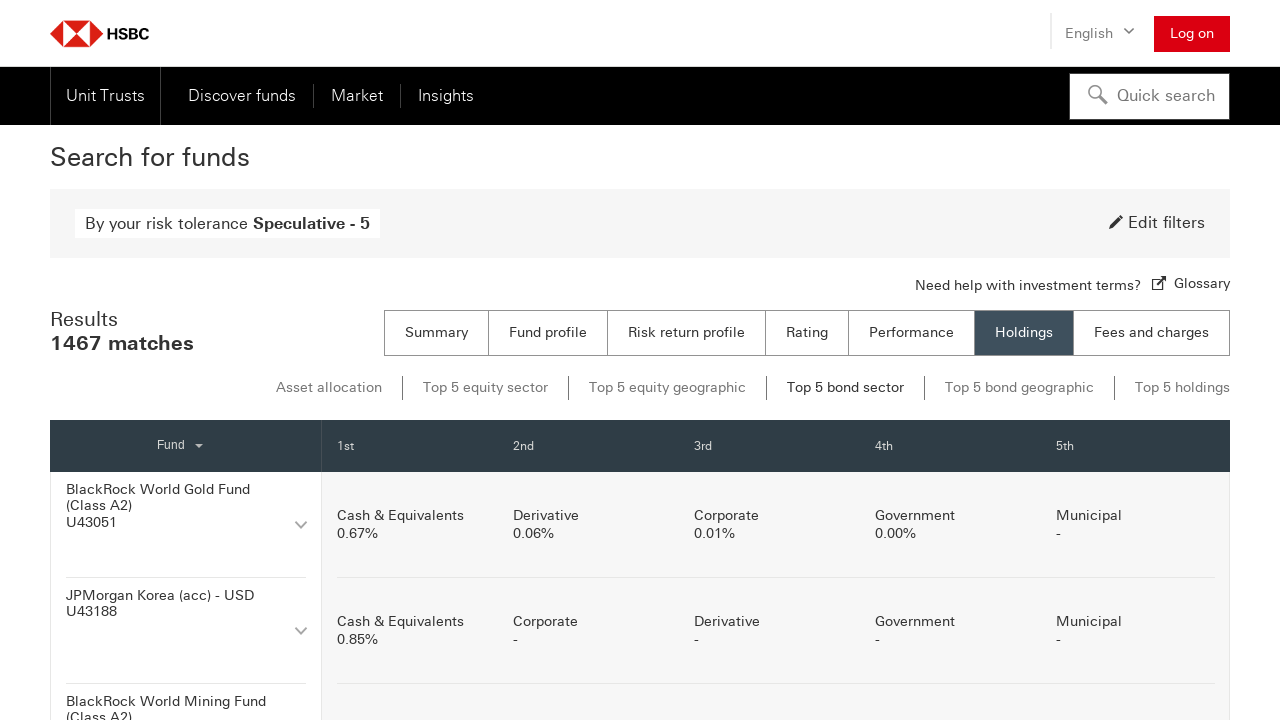

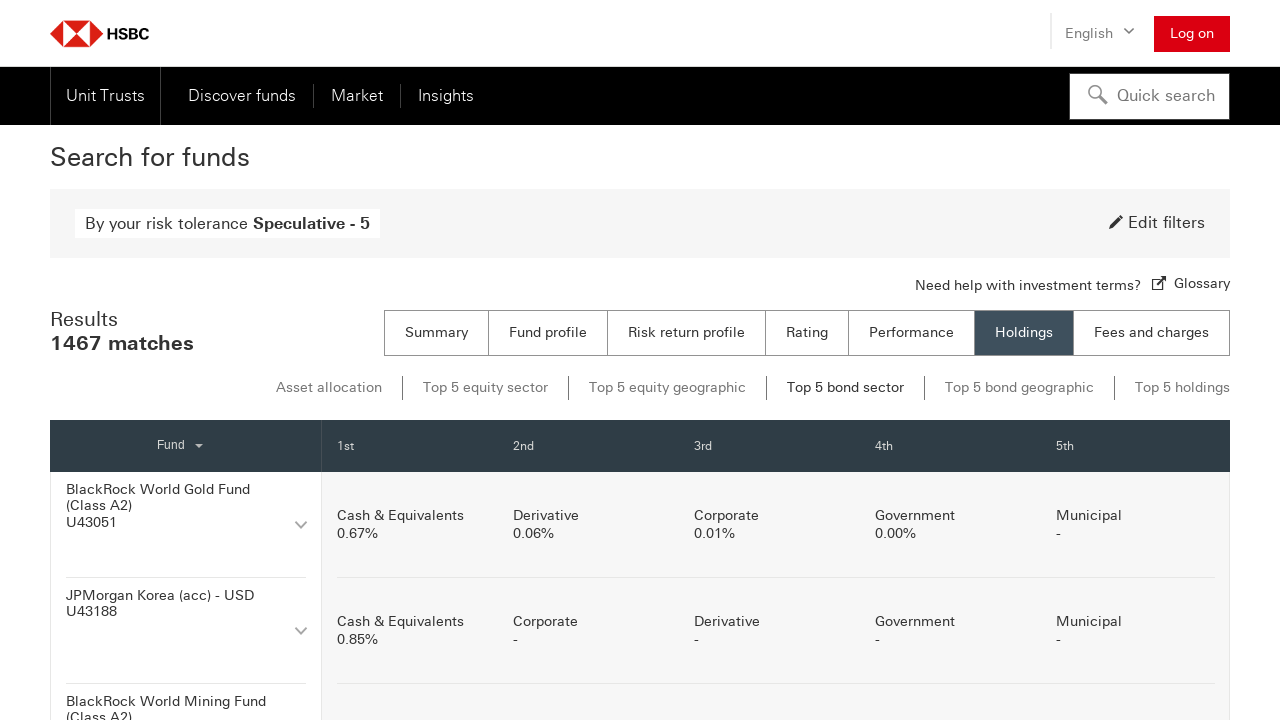